Tests form submission on W3Schools by filling out the first name field and clicking the submit button

Starting URL: https://www.w3schools.com/html/html_forms.asp

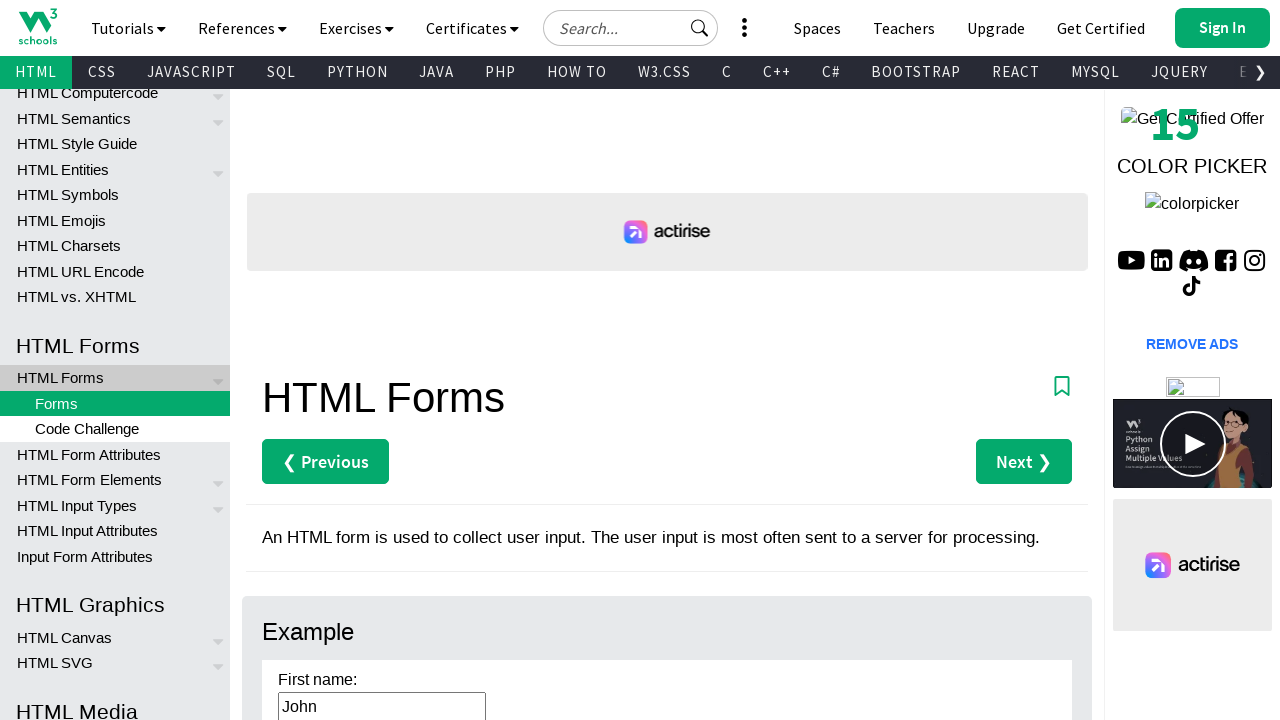

Filled first name field with 'John Doe' on input[name='fname']
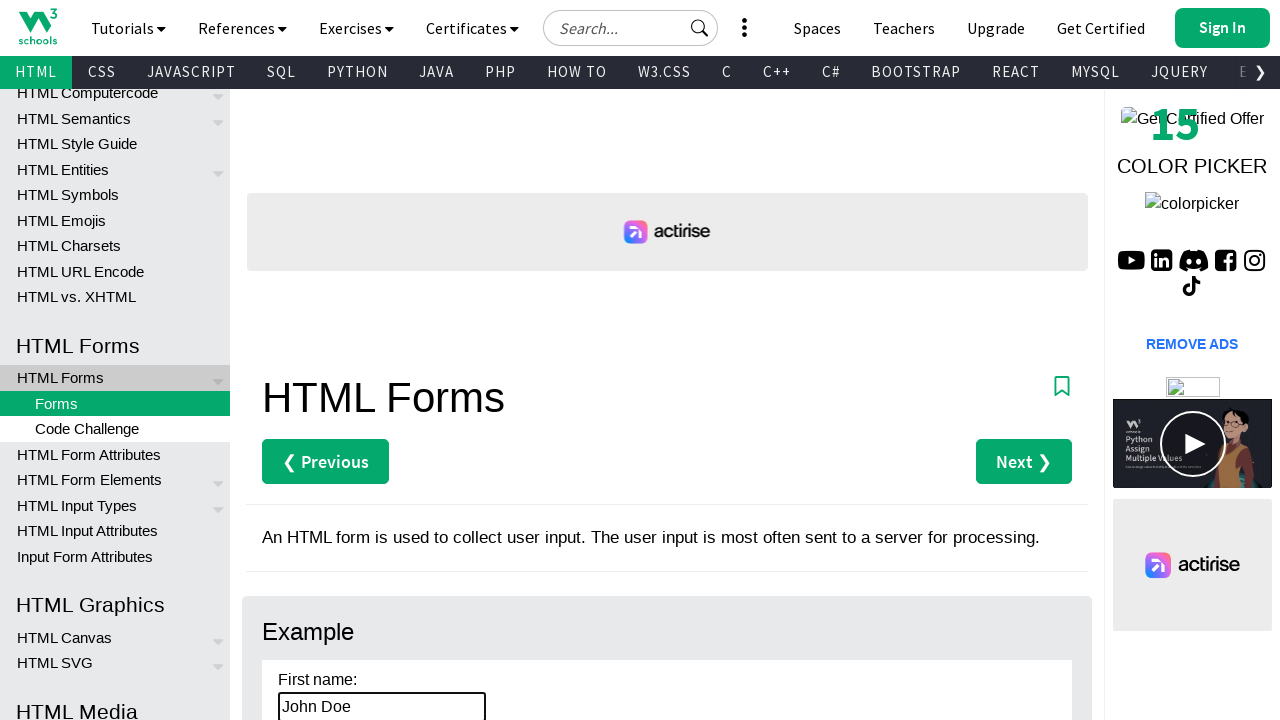

Clicked submit button to submit the form at (311, 360) on input[type='submit']
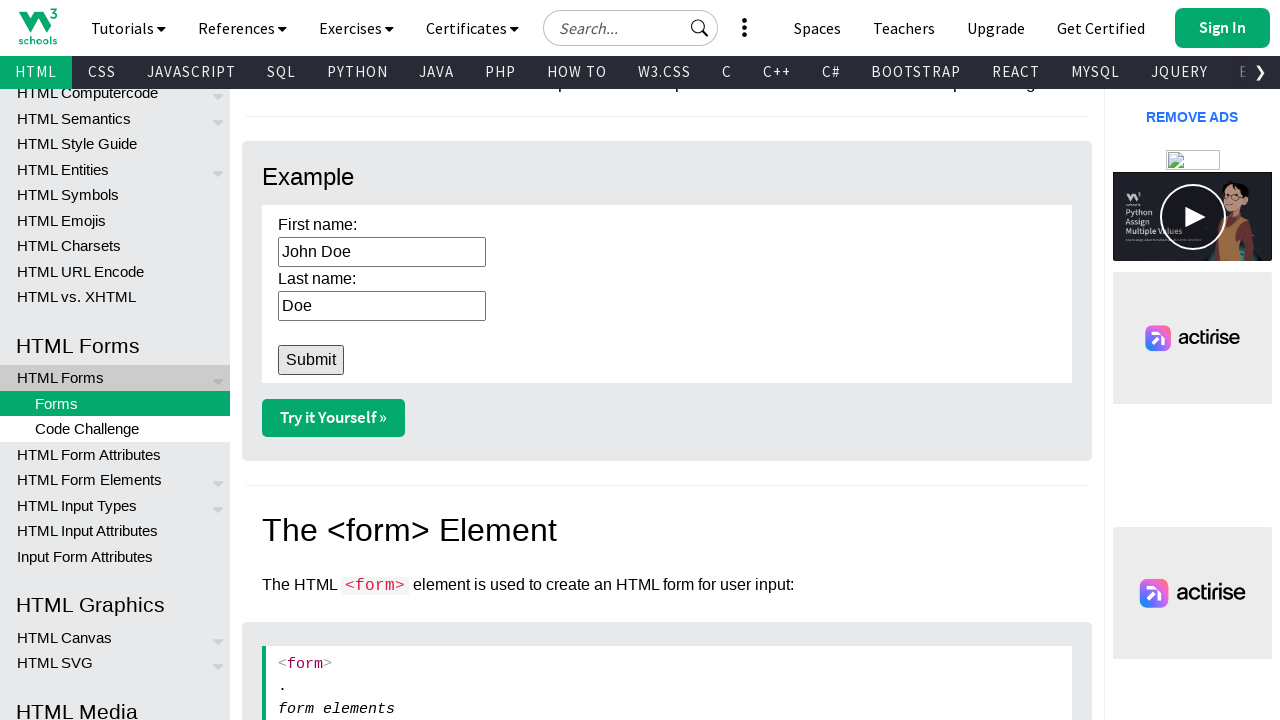

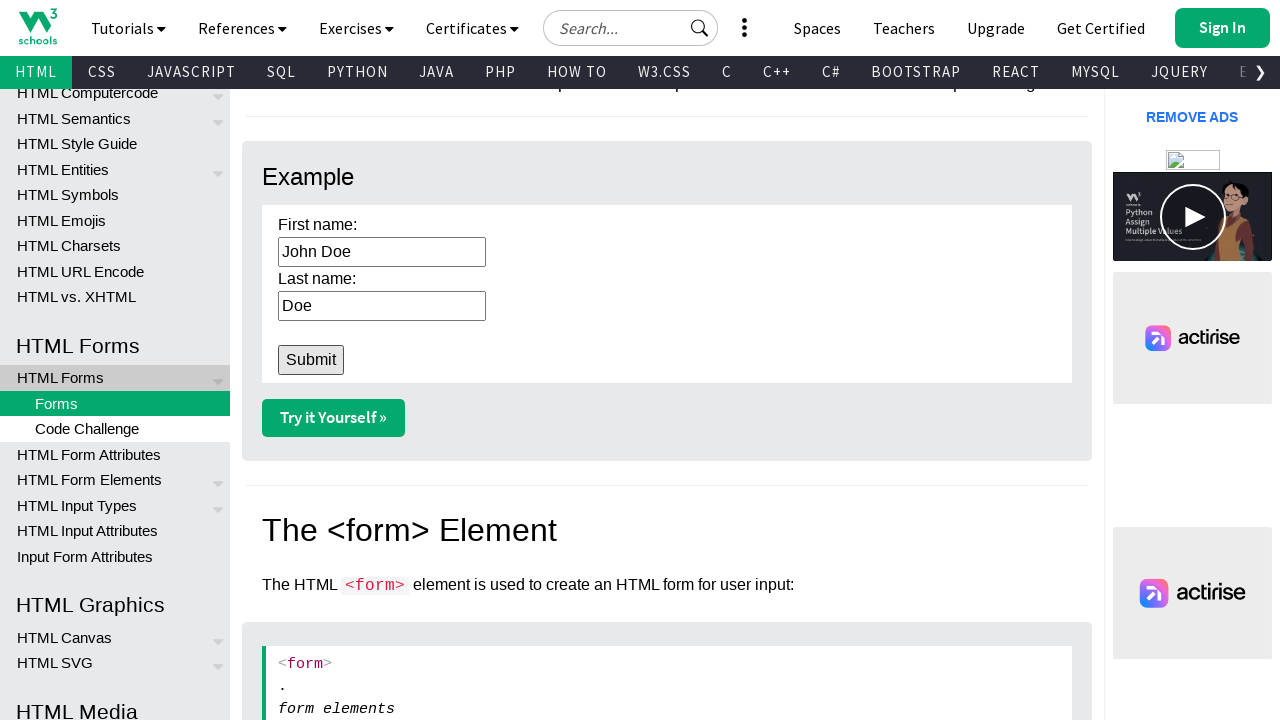